Validates that the toggle colours button has the correct onclick handler

Starting URL: https://jaredwebber.dev

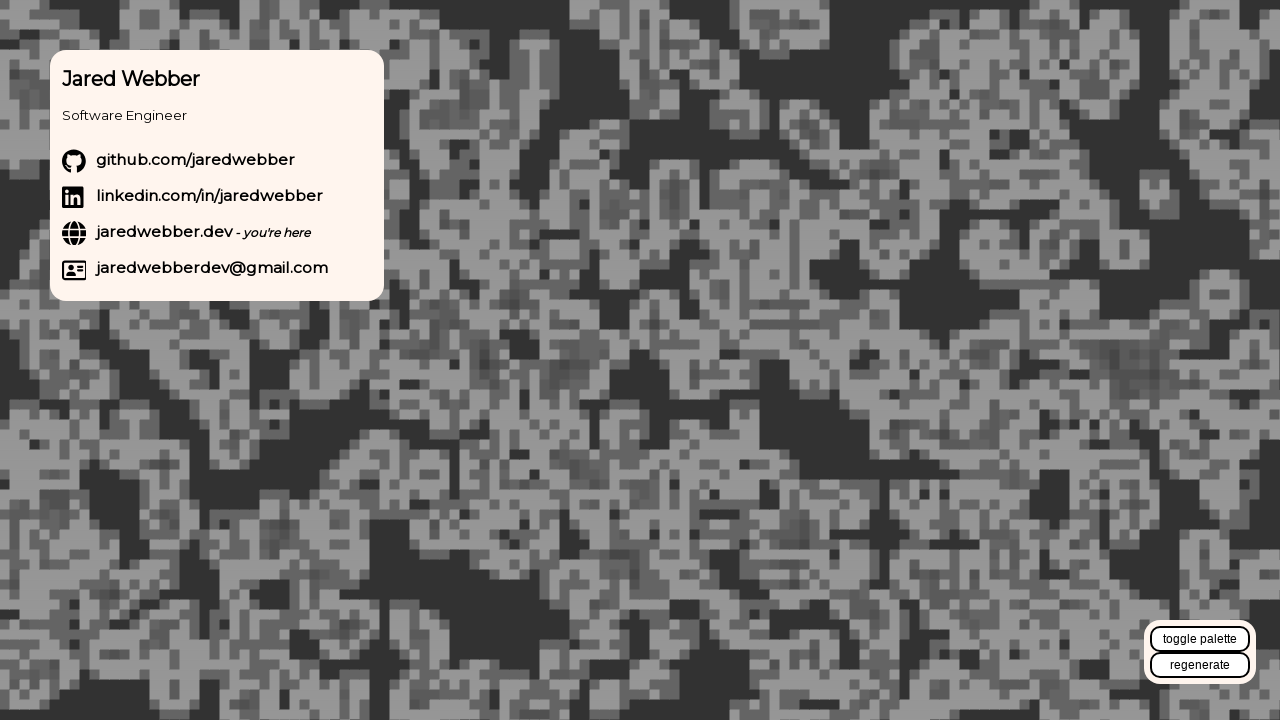

Located toggle colours button element
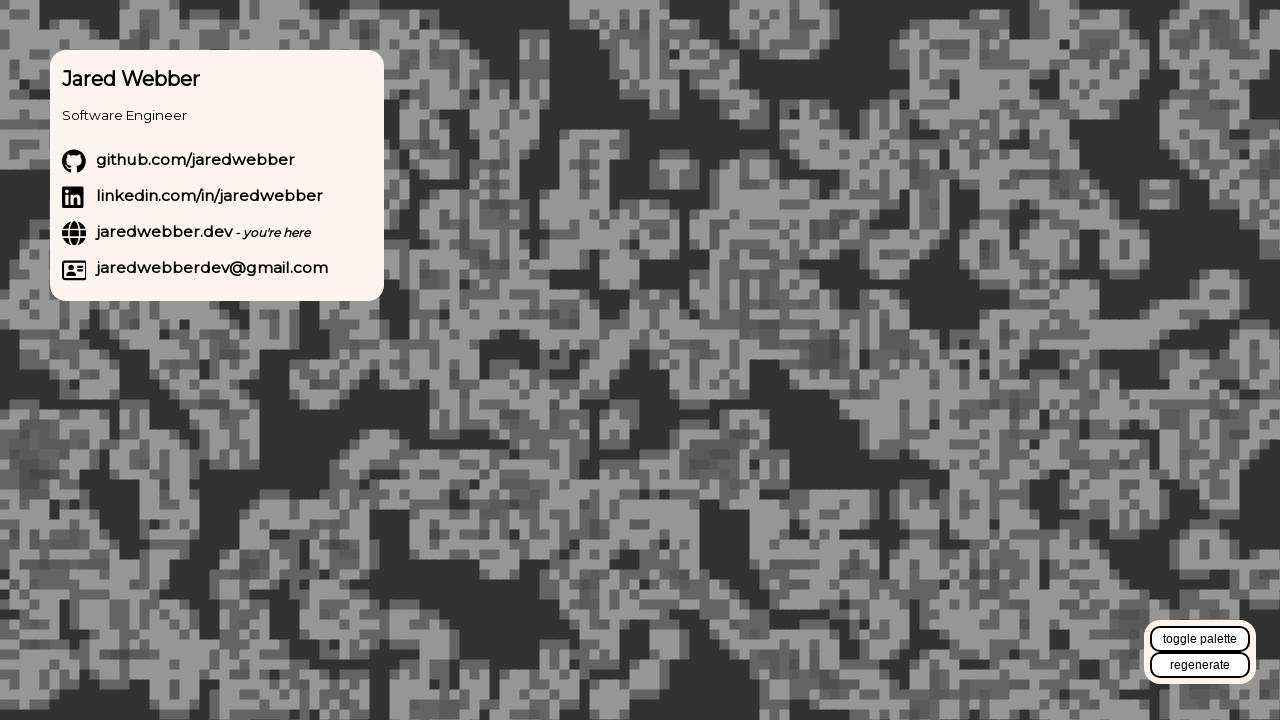

Verified toggle colours button has correct onclick handler 'toggleColours()'
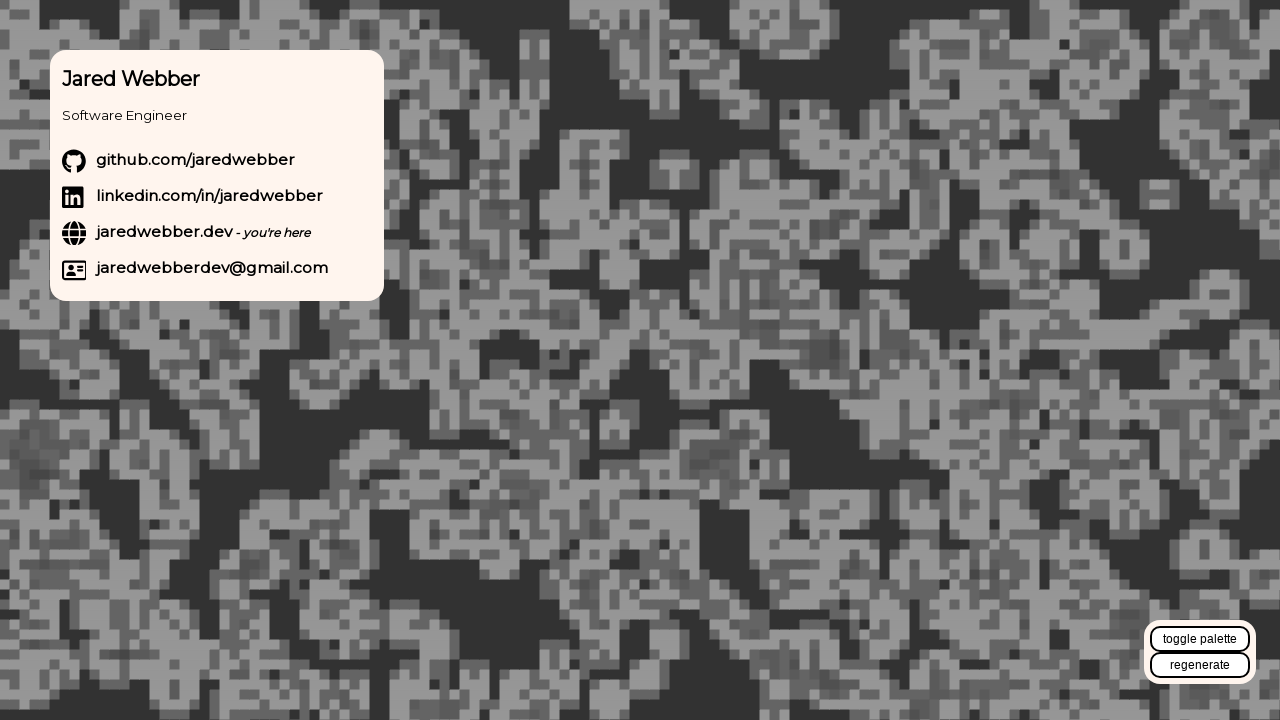

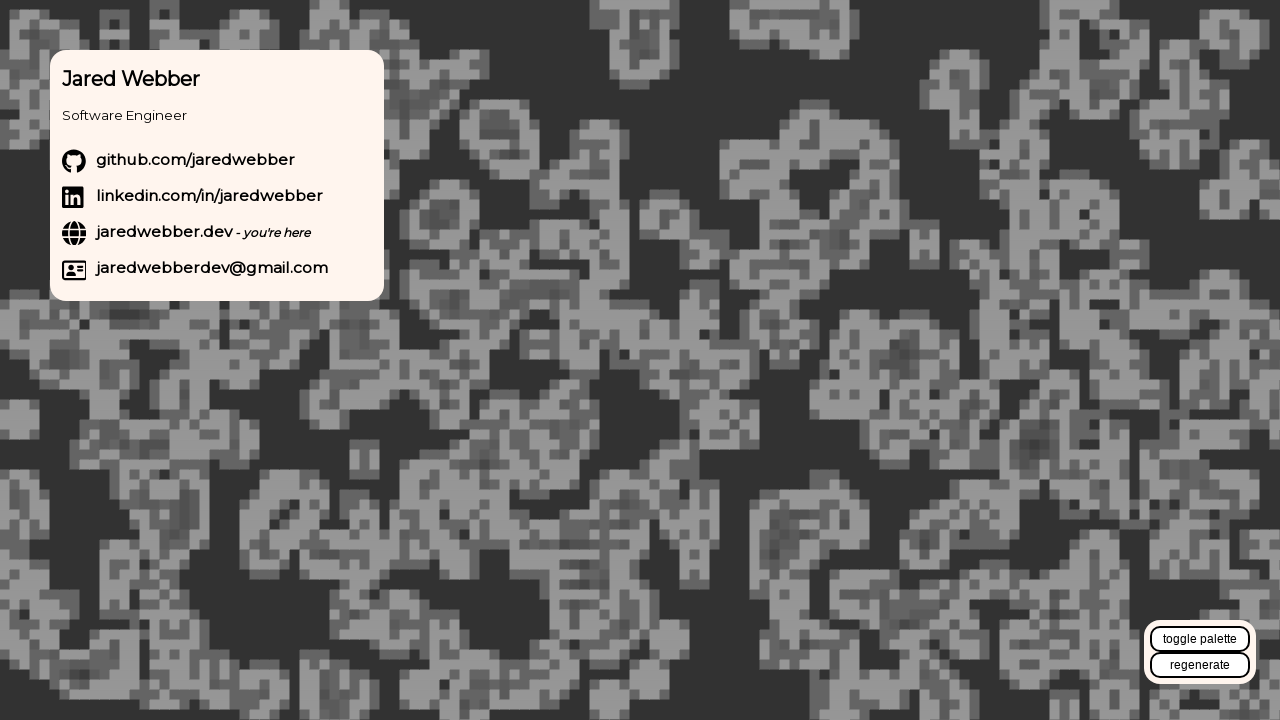